Navigates to a practice page and verifies that a product table is present with rows and columns, then accesses data from a specific row in the table.

Starting URL: http://www.qaclickacademy.com/practice.php

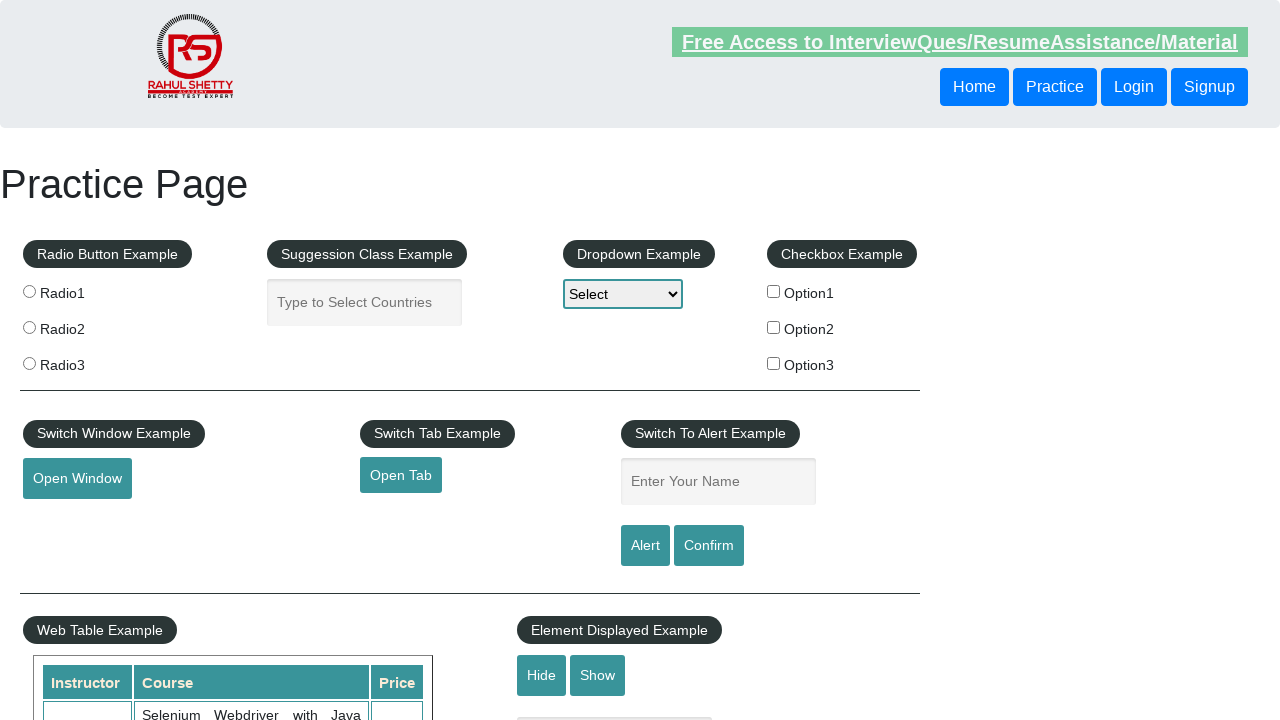

Navigated to QA Click Academy practice page
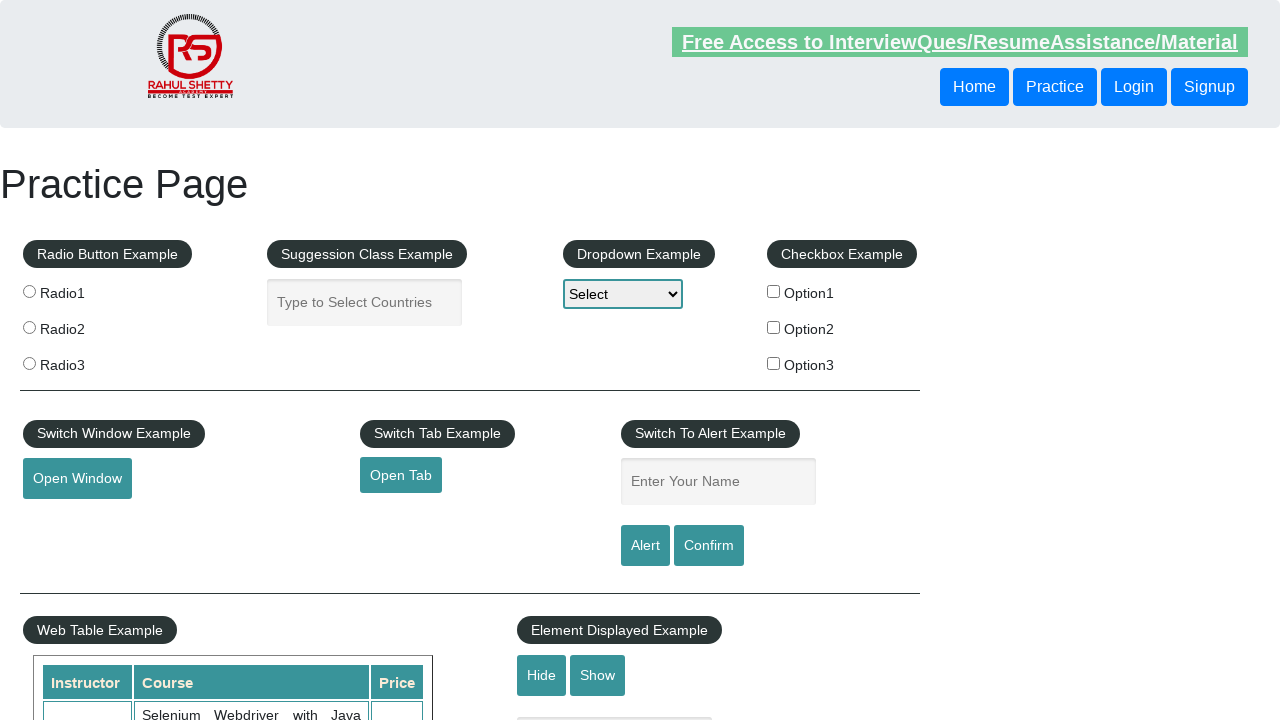

Product table is now visible
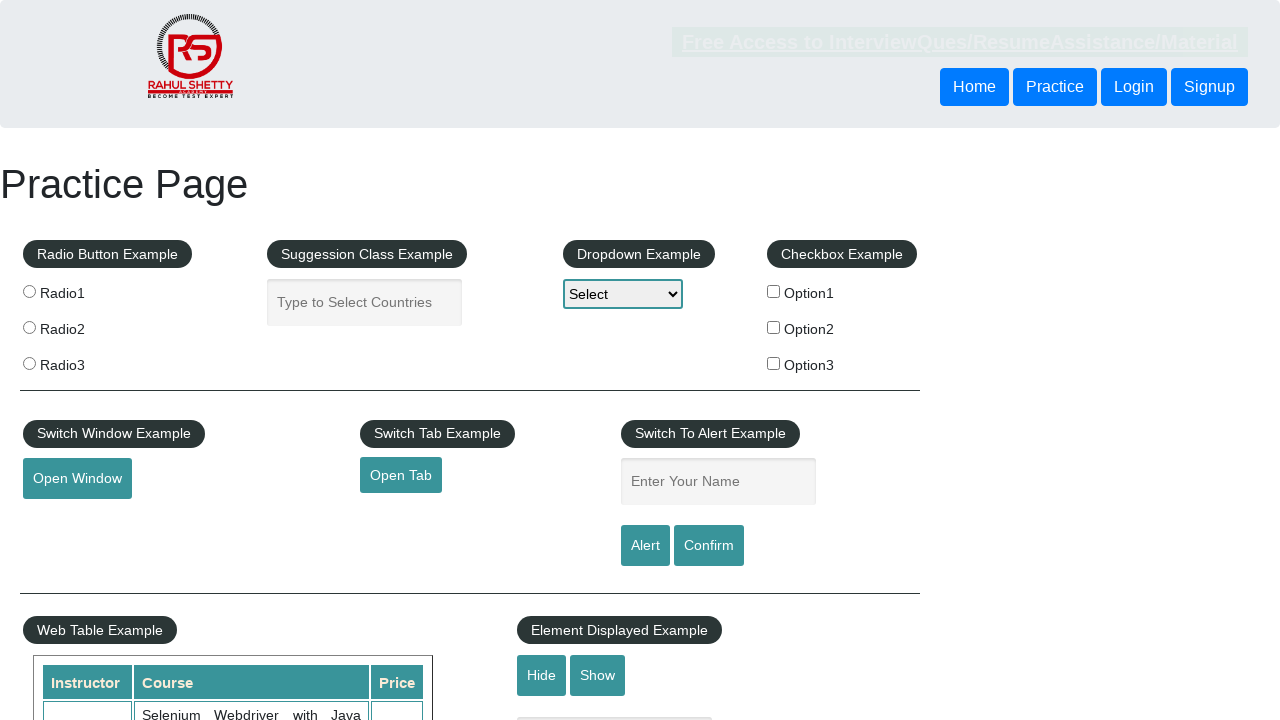

Verified product table has rows
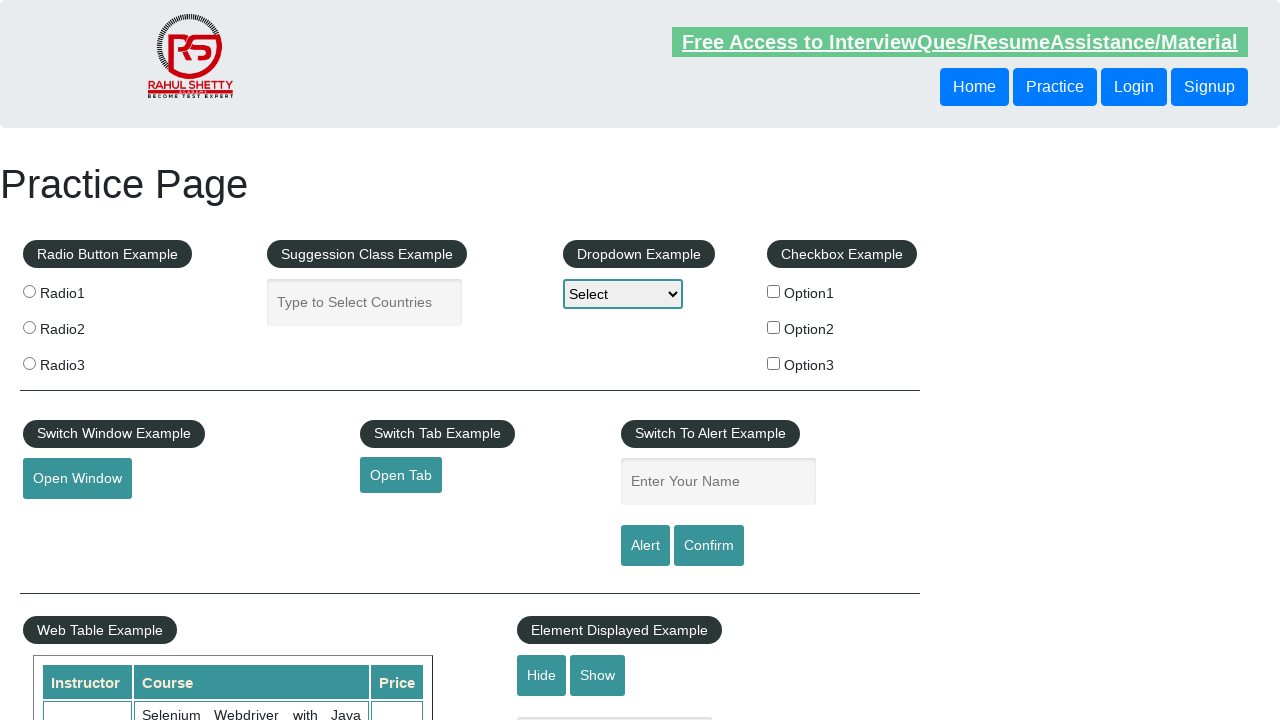

Verified table headers exist
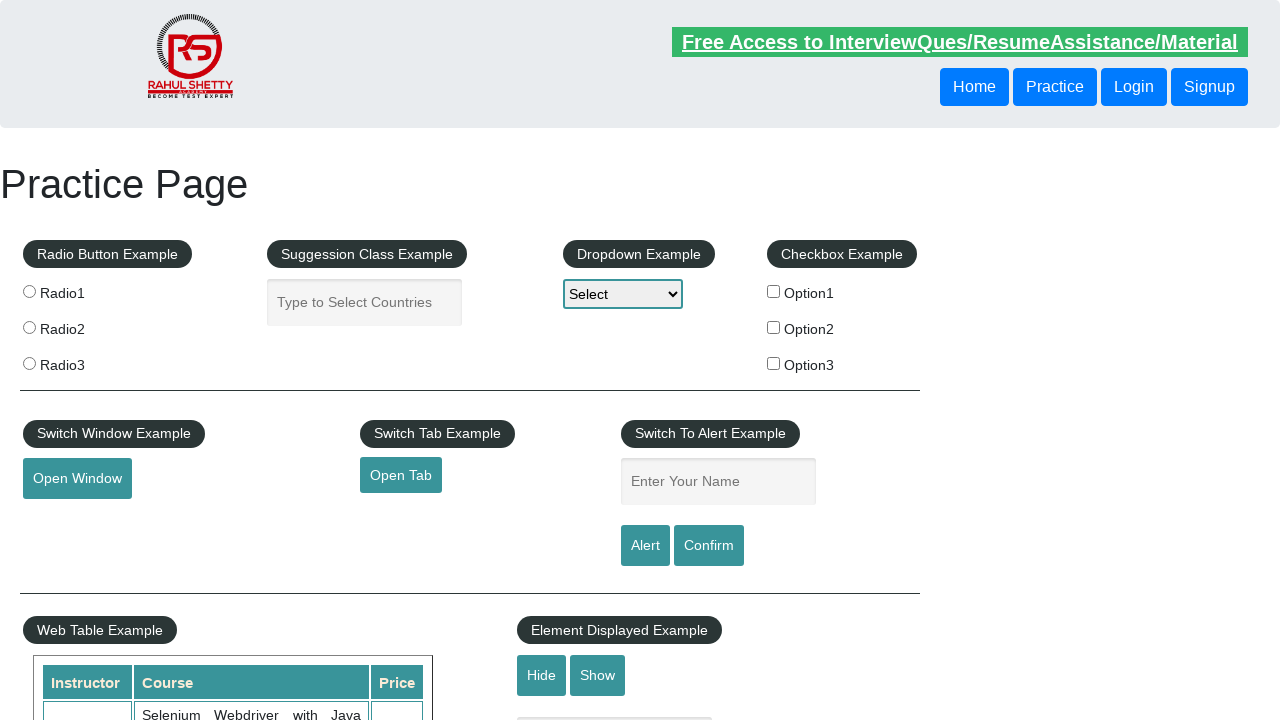

Located the second data row in the product table
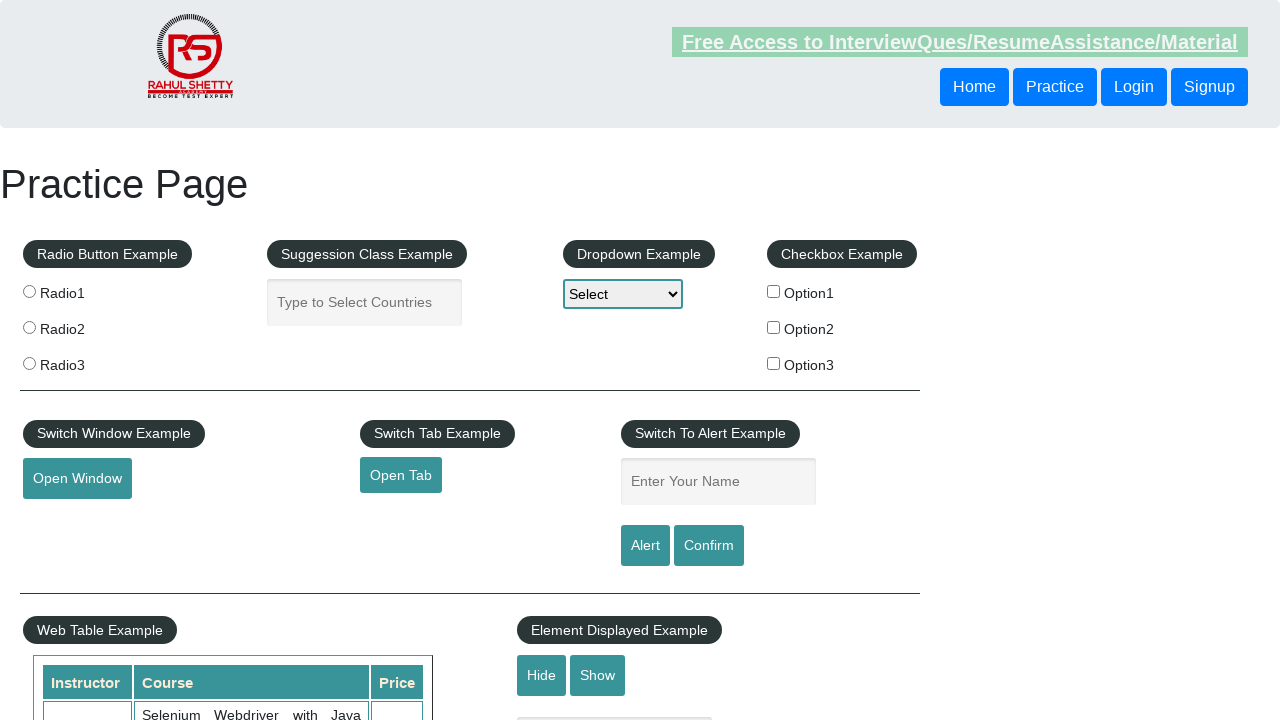

Verified cells in the second data row are accessible
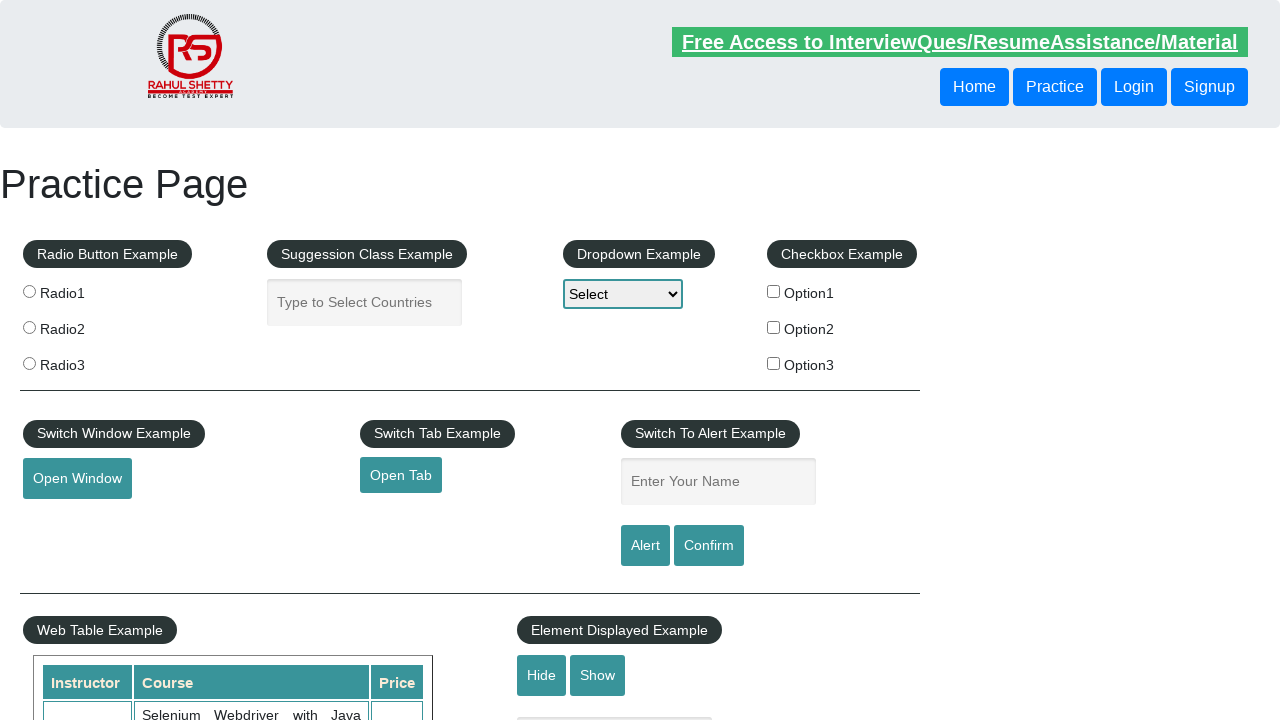

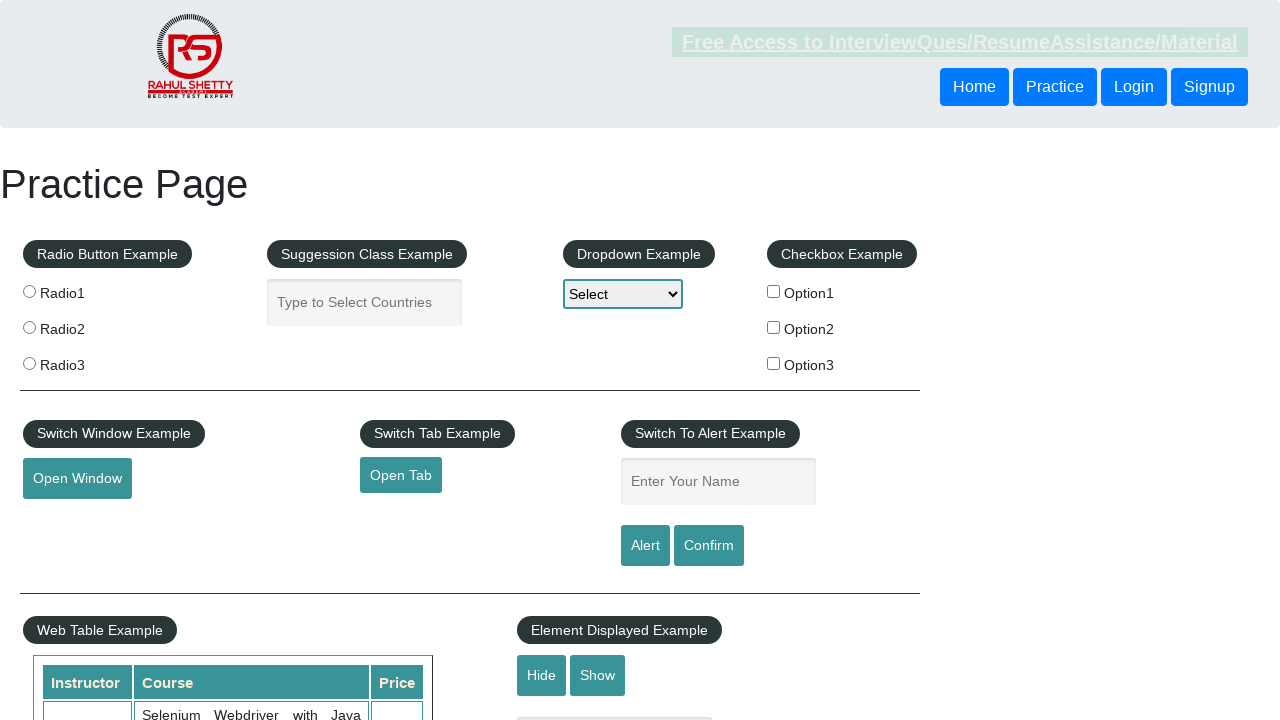